Opens OpenCart website and then opens OrangeHRM website in a new tab to demonstrate tab switching functionality

Starting URL: https://www.opencart.com/

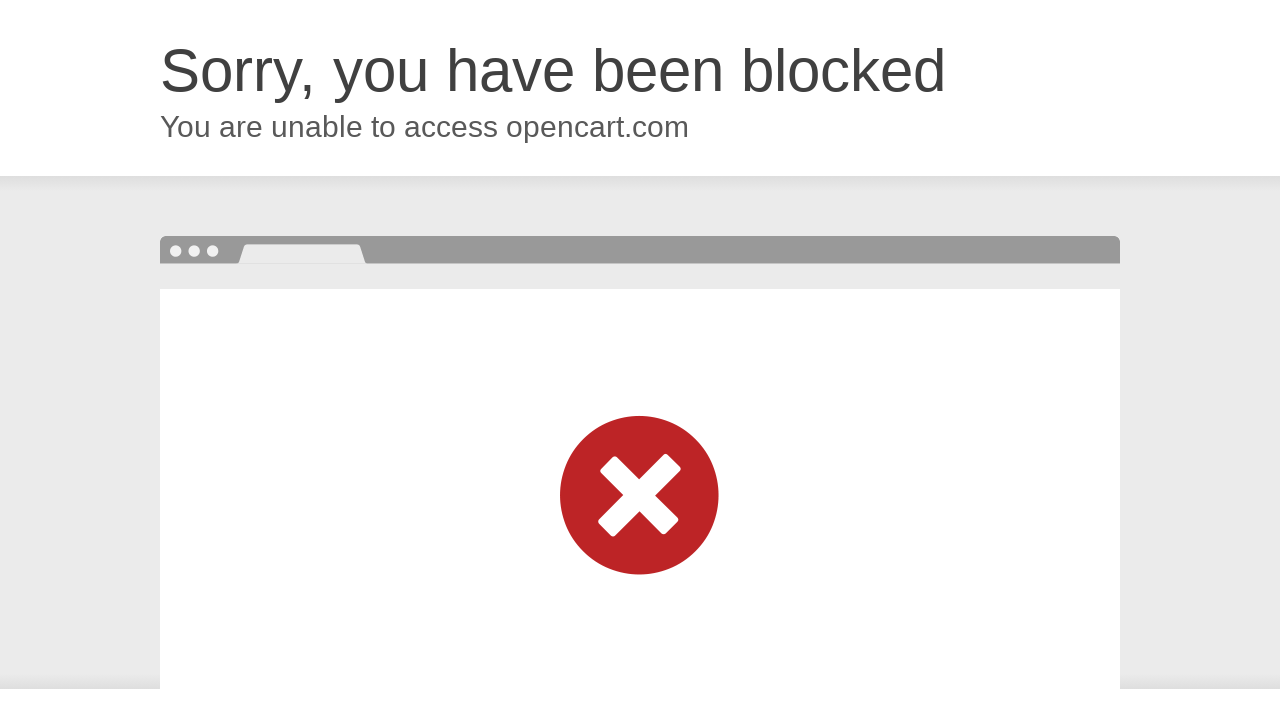

Opened a new tab in the browser context
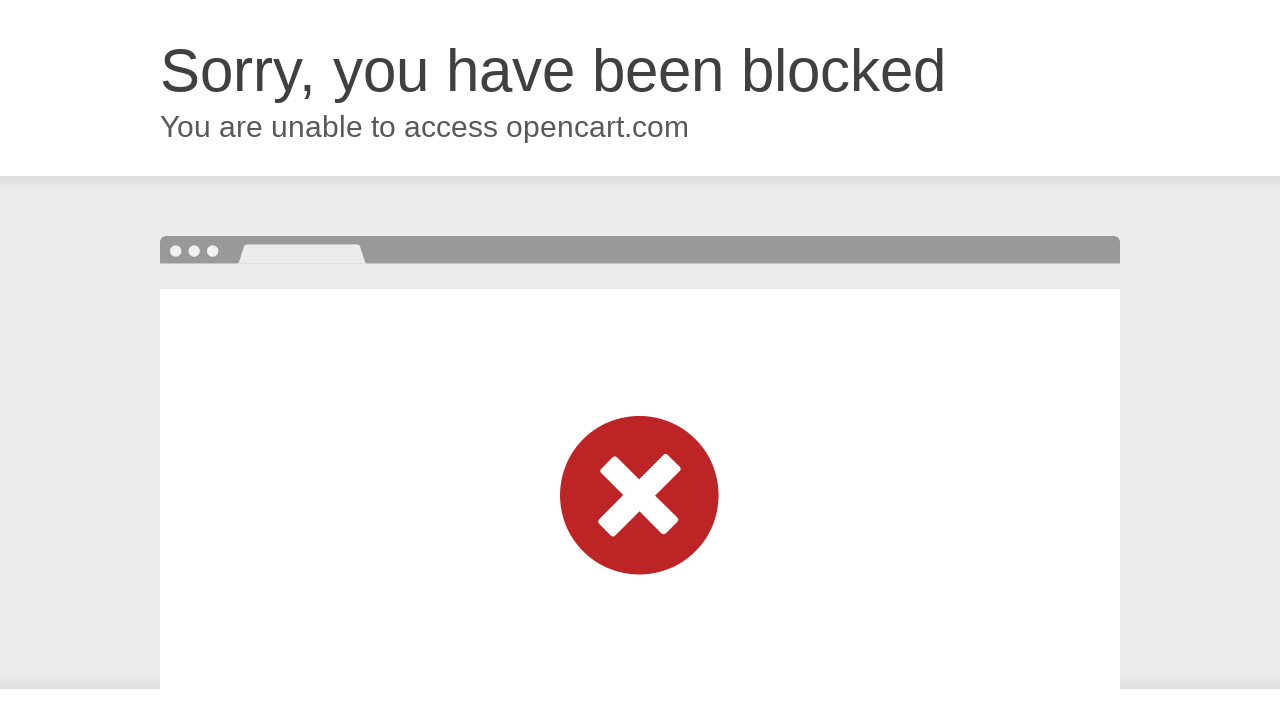

Navigated to OrangeHRM website in the new tab
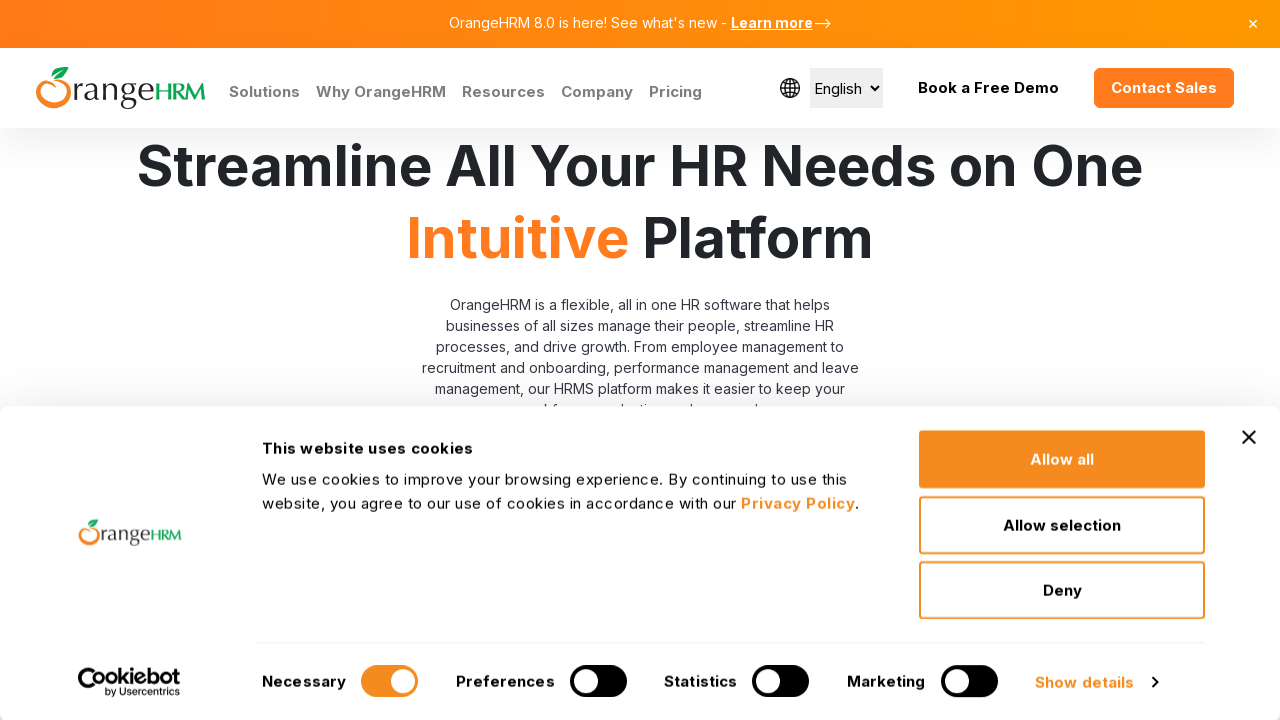

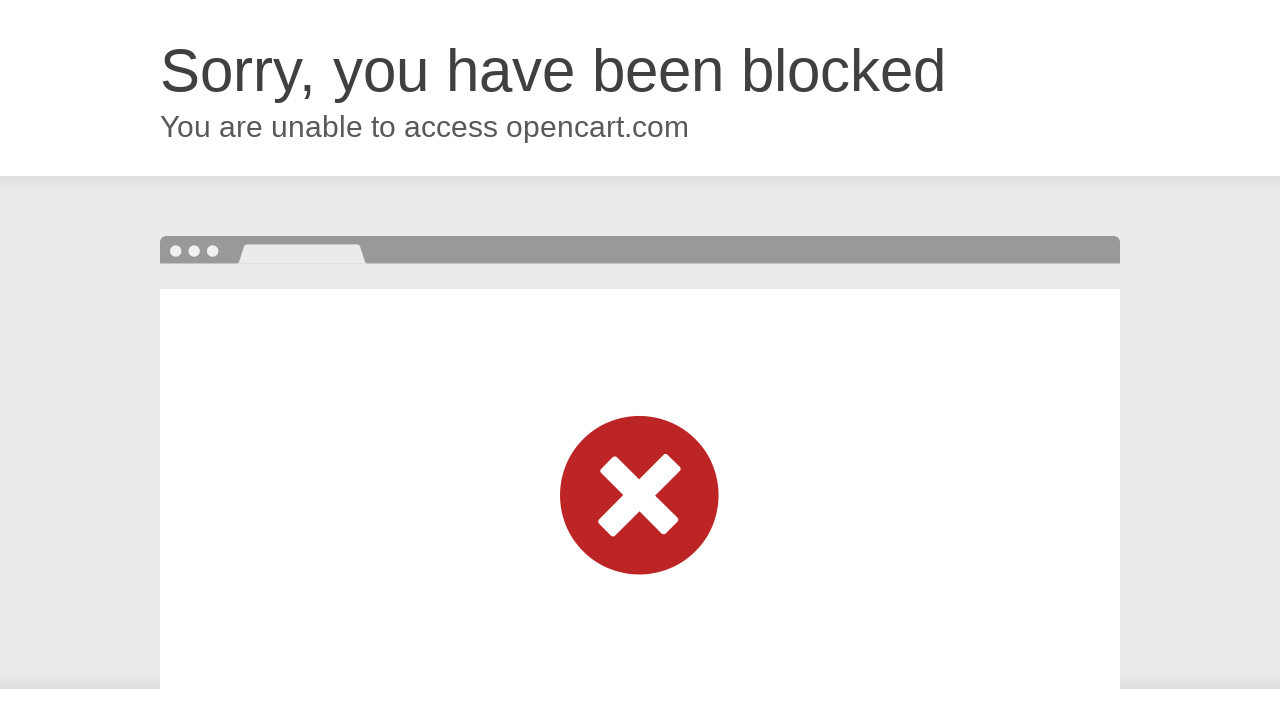